Tests a complete flight booking flow on BlazeDemo by selecting departure and destination cities, choosing a flight, and filling out passenger and payment information to complete the purchase.

Starting URL: https://blazedemo.com/

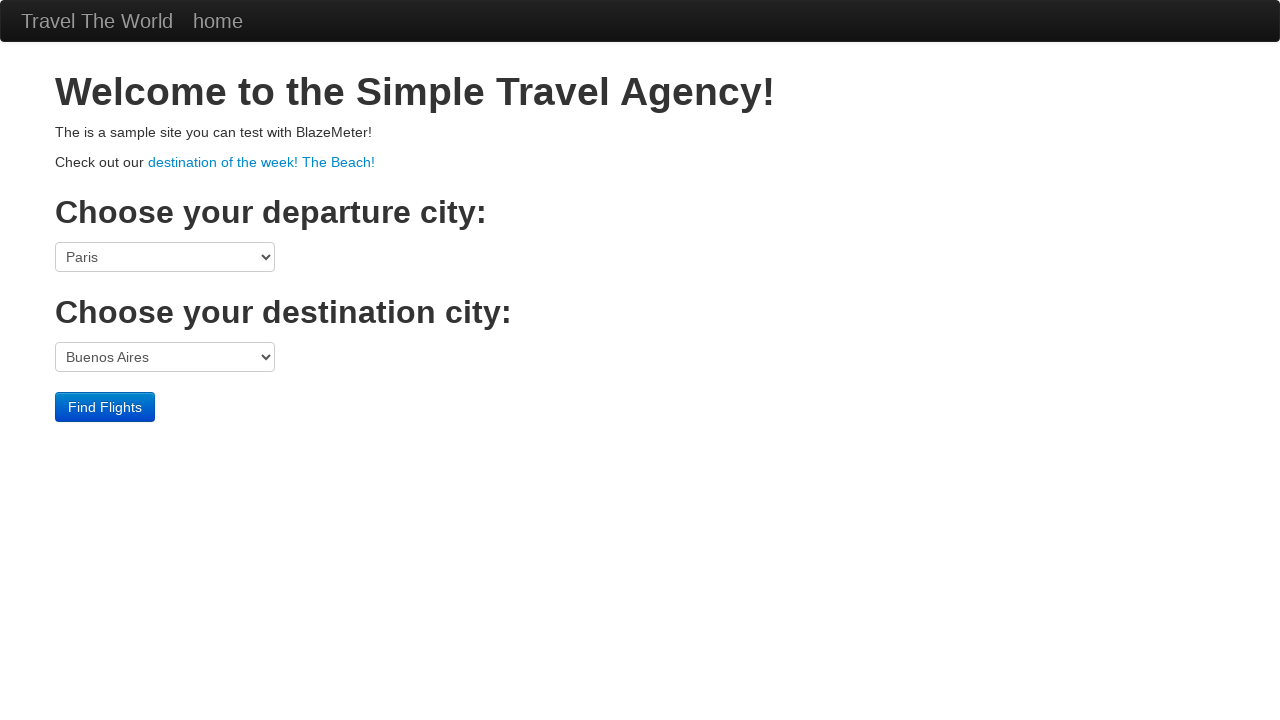

Clicked departure port dropdown at (165, 257) on select[name='fromPort']
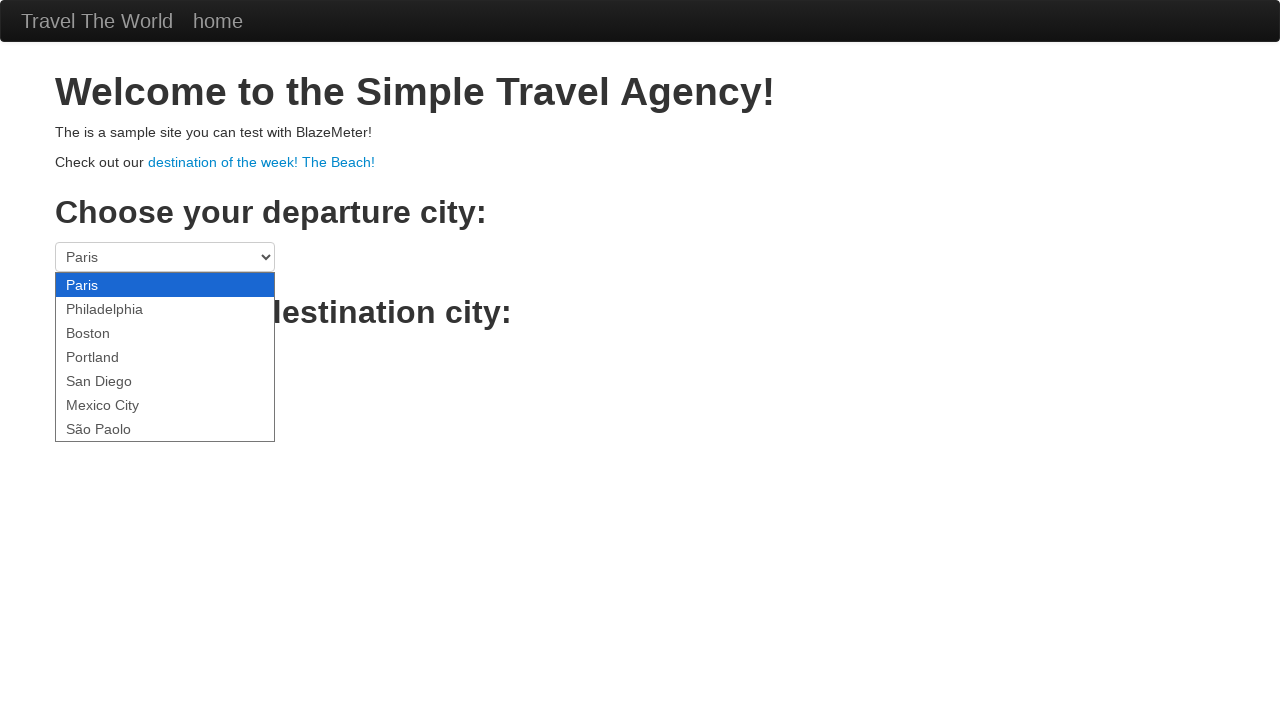

Selected Boston as departure city on select[name='fromPort']
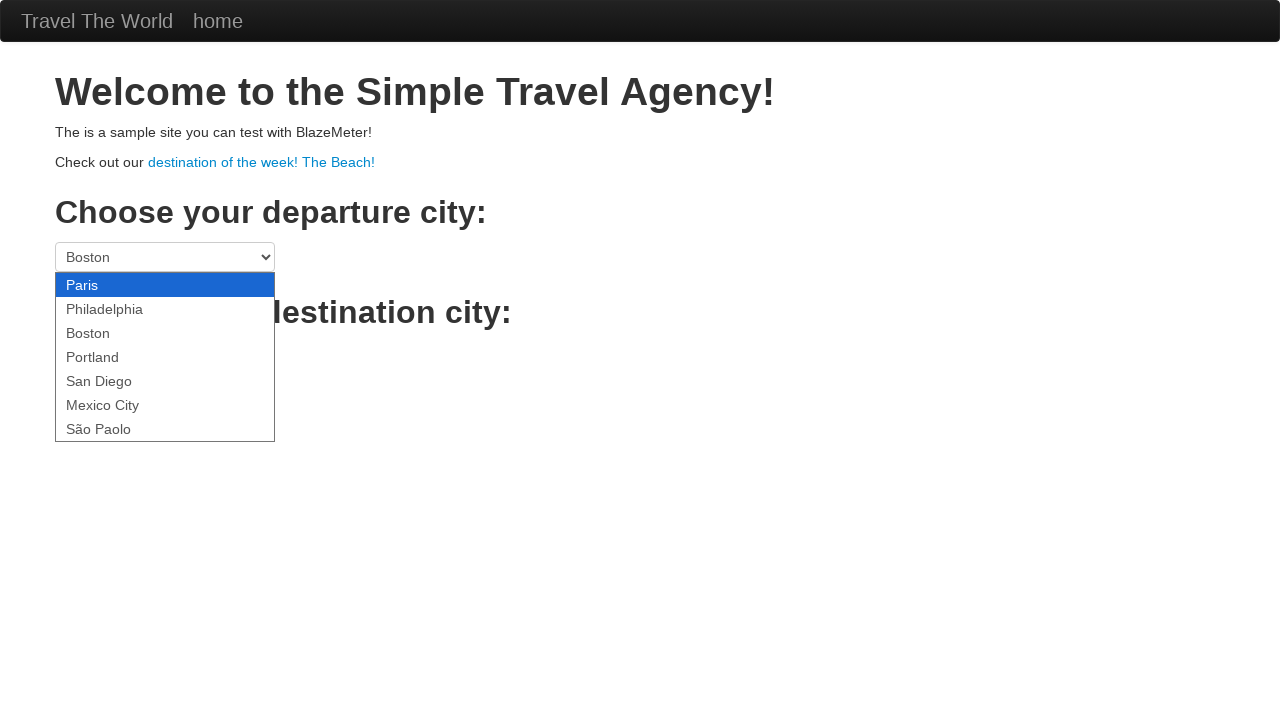

Clicked destination port dropdown at (165, 357) on select[name='toPort']
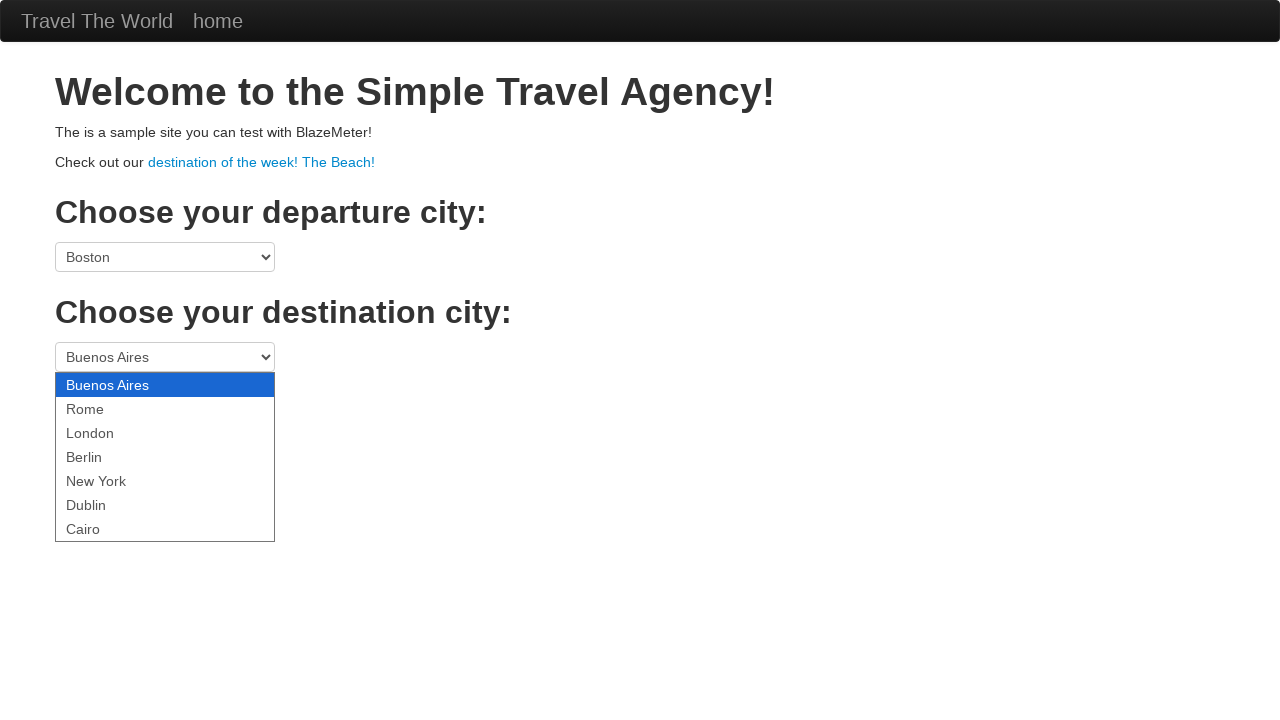

Selected New York as destination city on select[name='toPort']
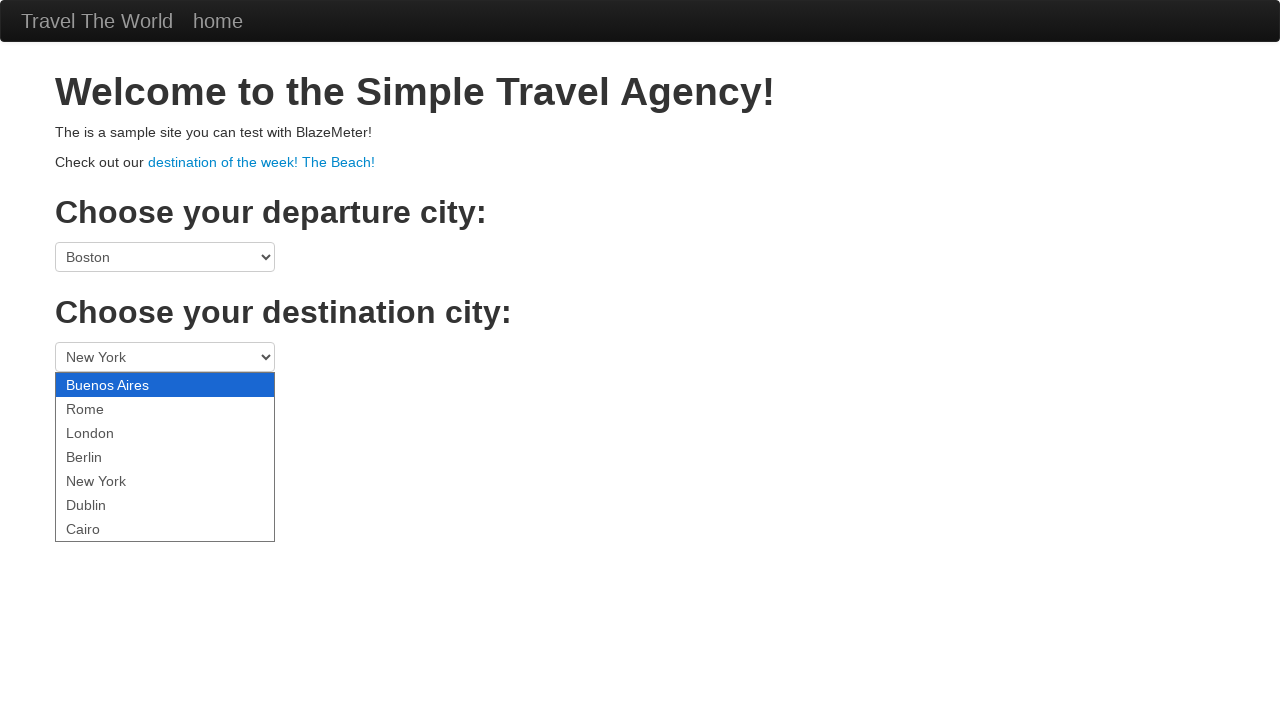

Clicked Find Flights button at (105, 407) on .btn-primary
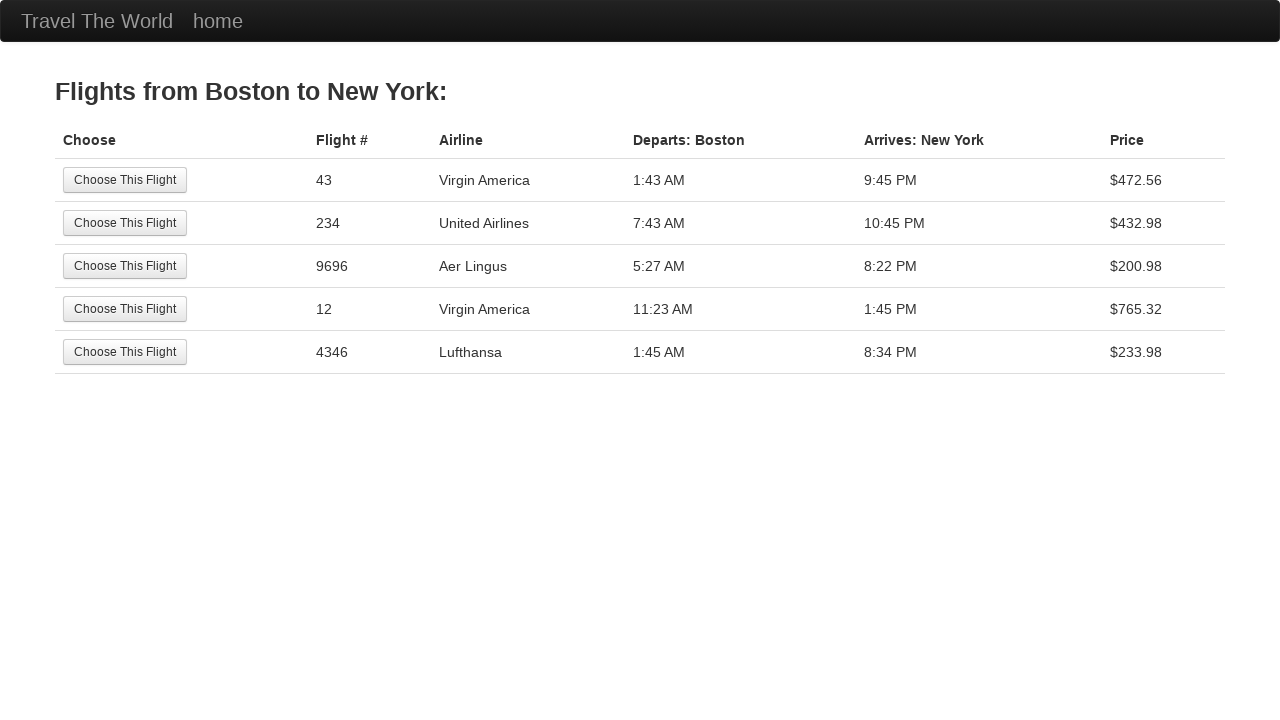

Selected the first flight option at (125, 180) on tr:nth-child(1) .btn
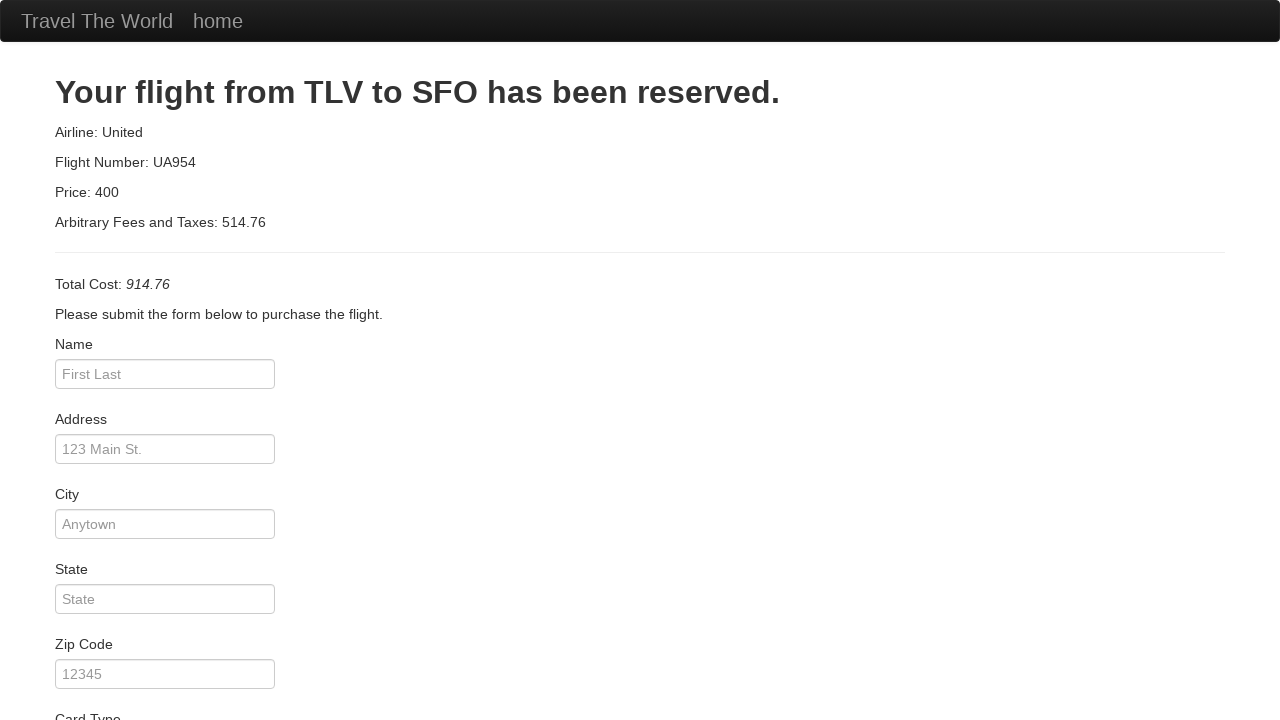

Clicked passenger name field at (165, 374) on #inputName
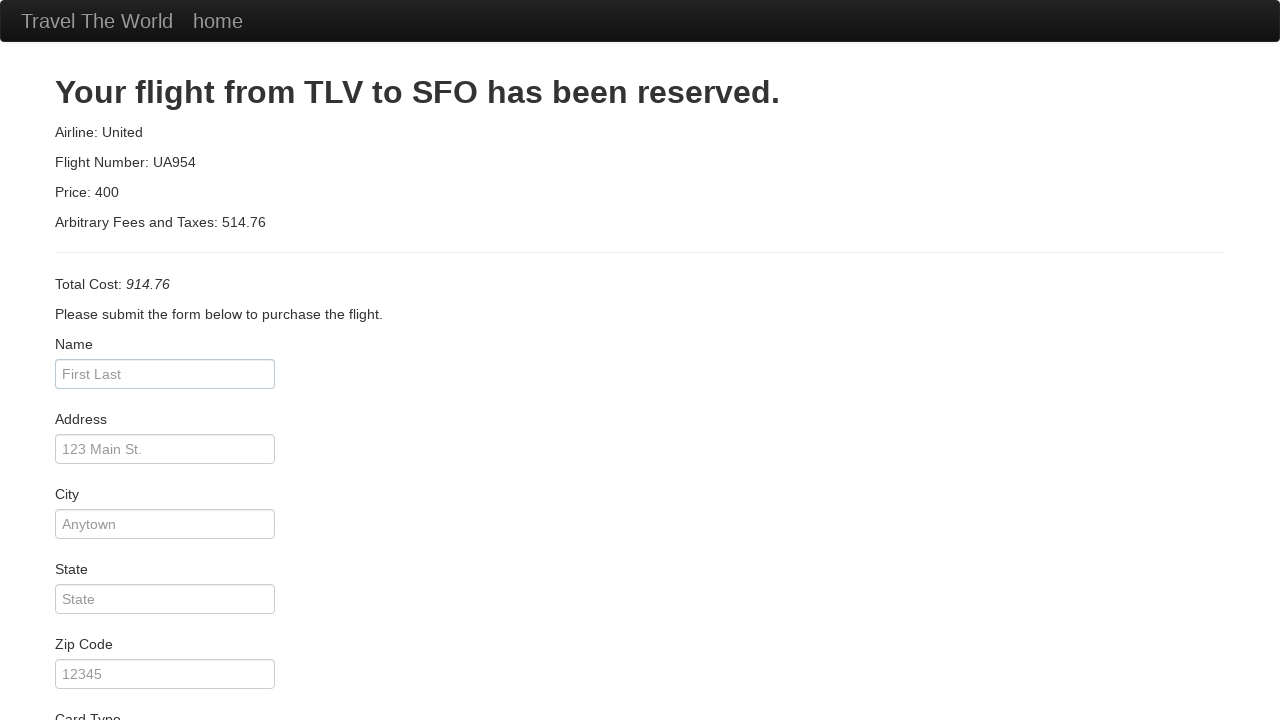

Filled in passenger name 'Marcus Thompson' on #inputName
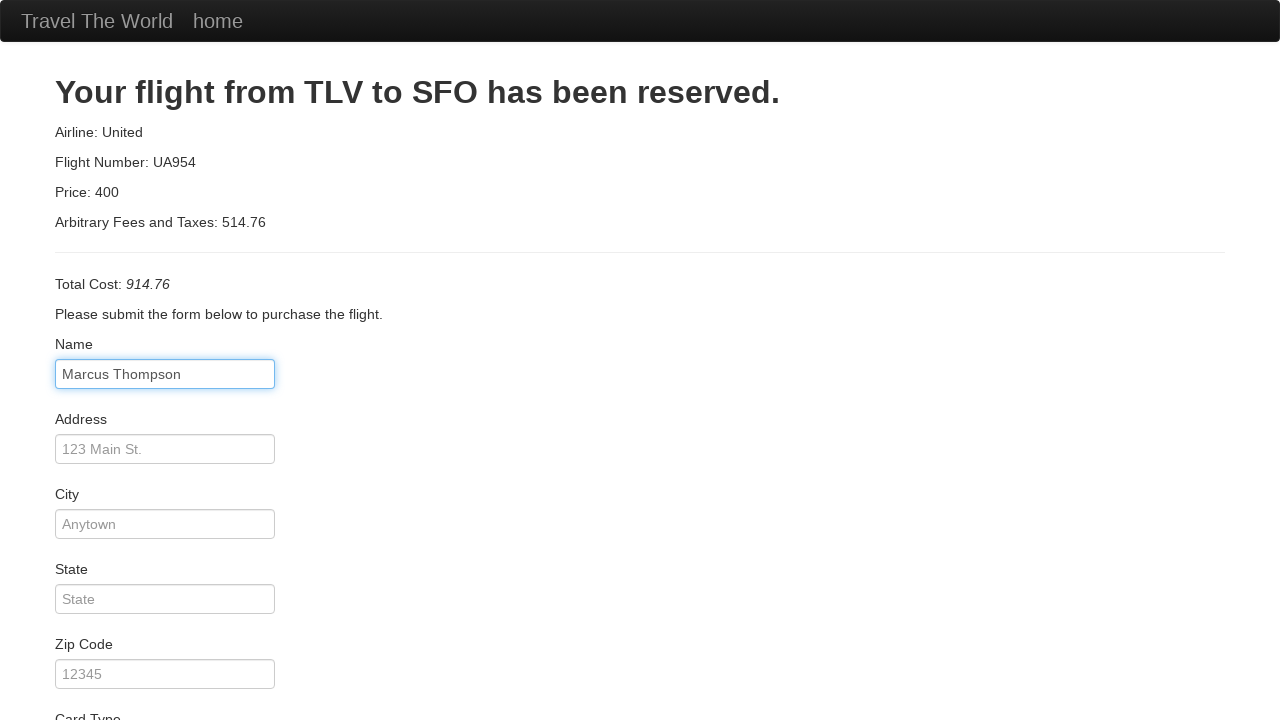

Filled in address '456 Oak Avenue' on #address
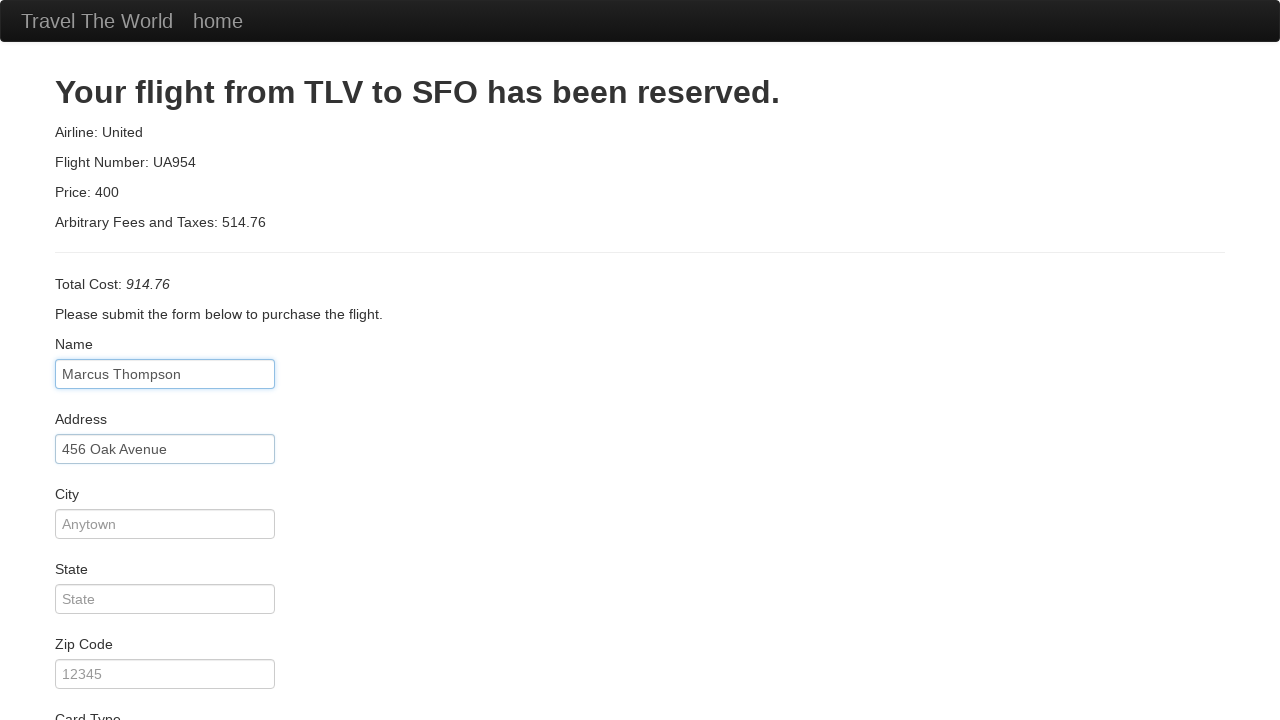

Filled in city 'Seattle' on #city
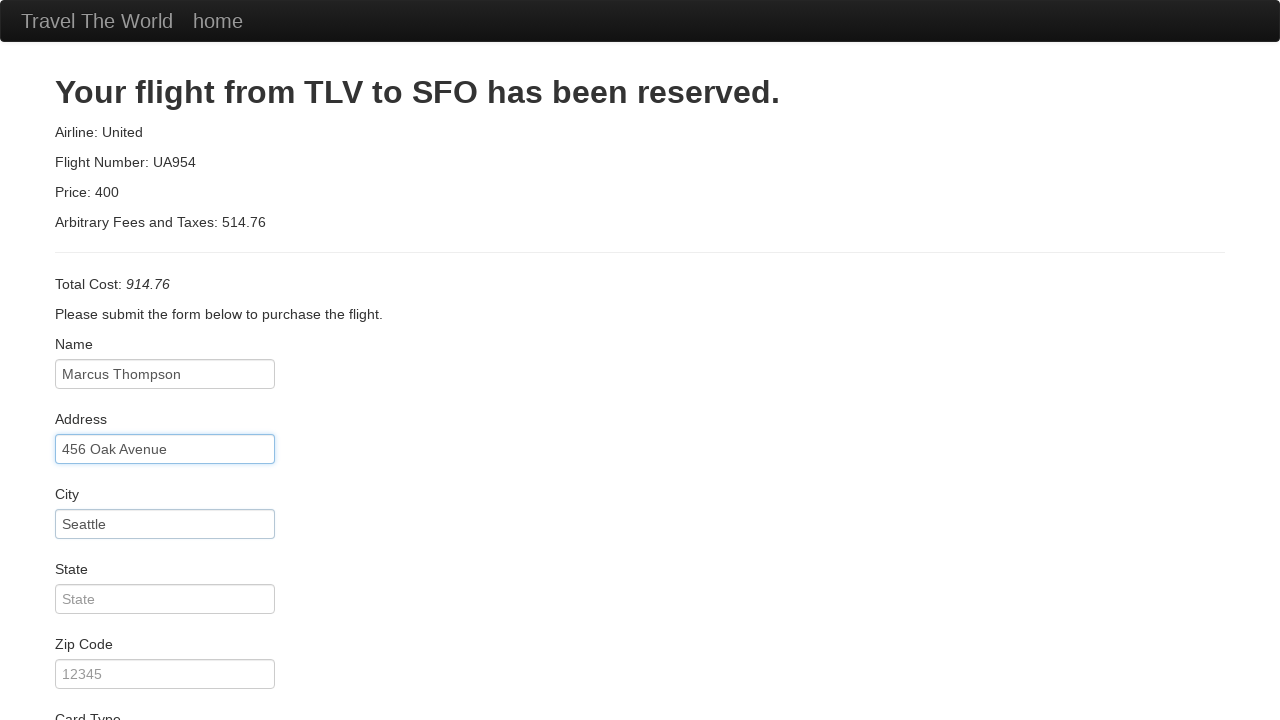

Filled in state 'WA' on #state
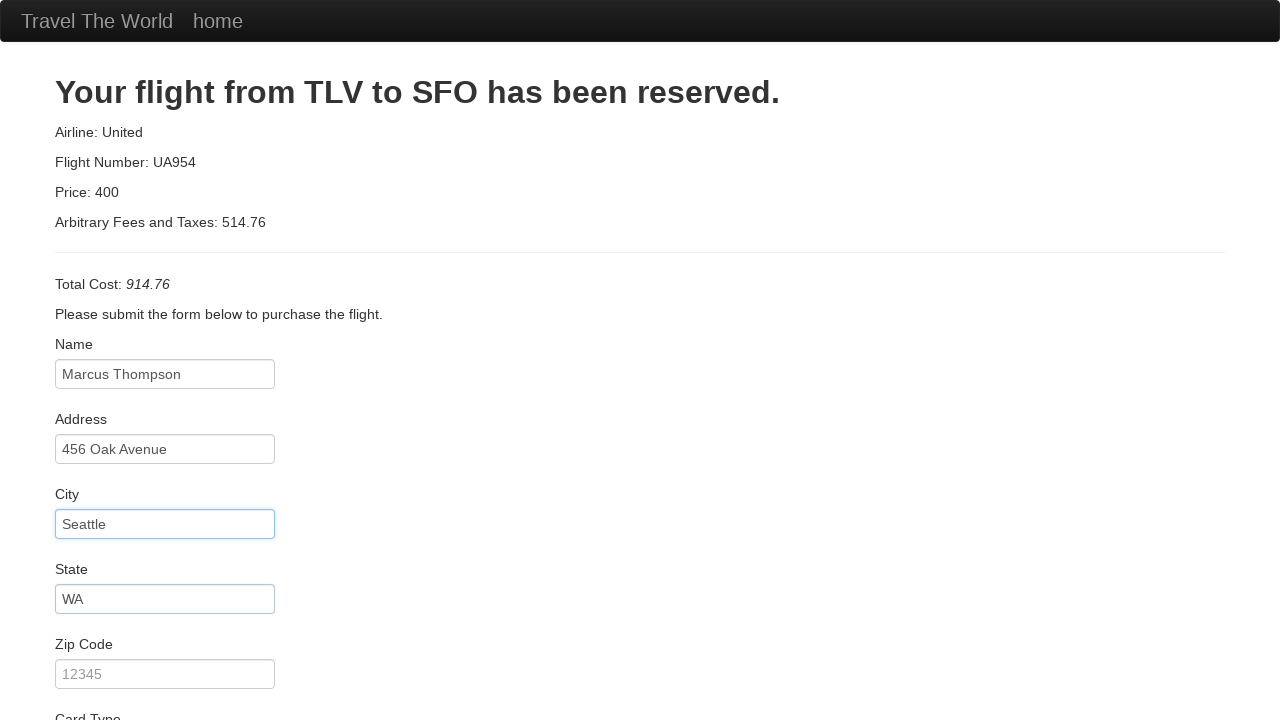

Filled in zip code '98101' on #zipCode
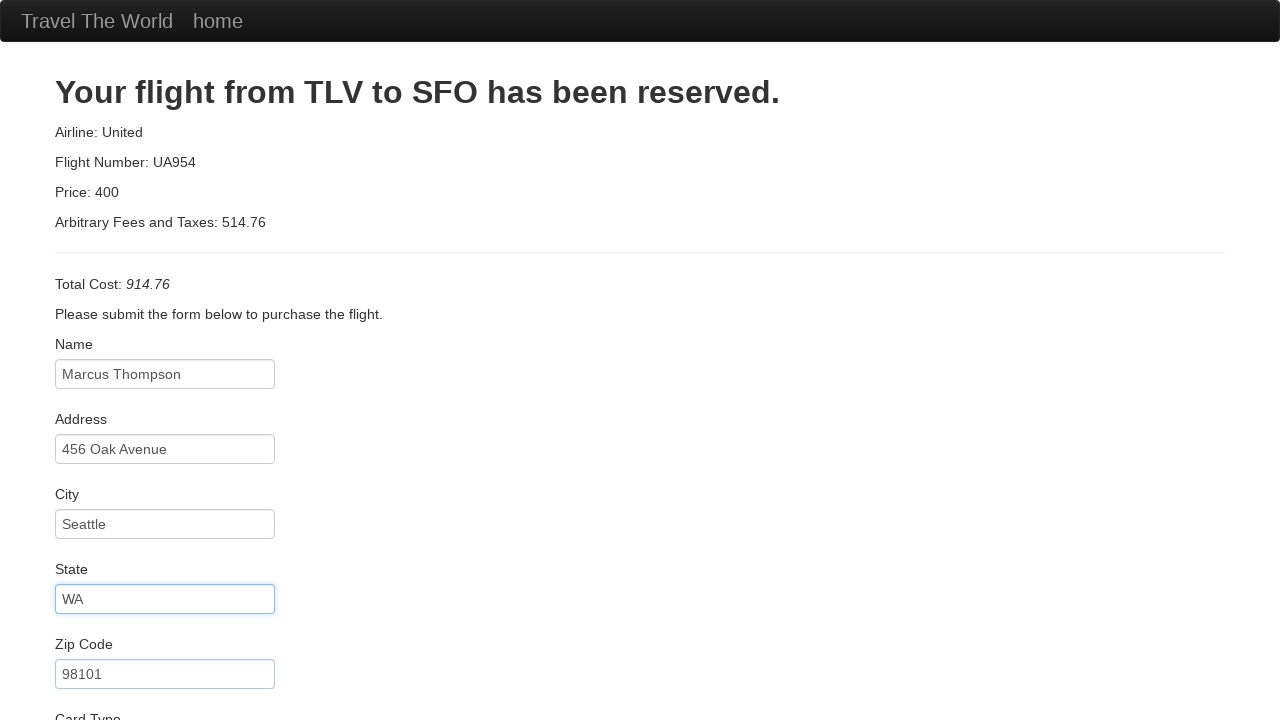

Clicked card type dropdown at (165, 360) on #cardType
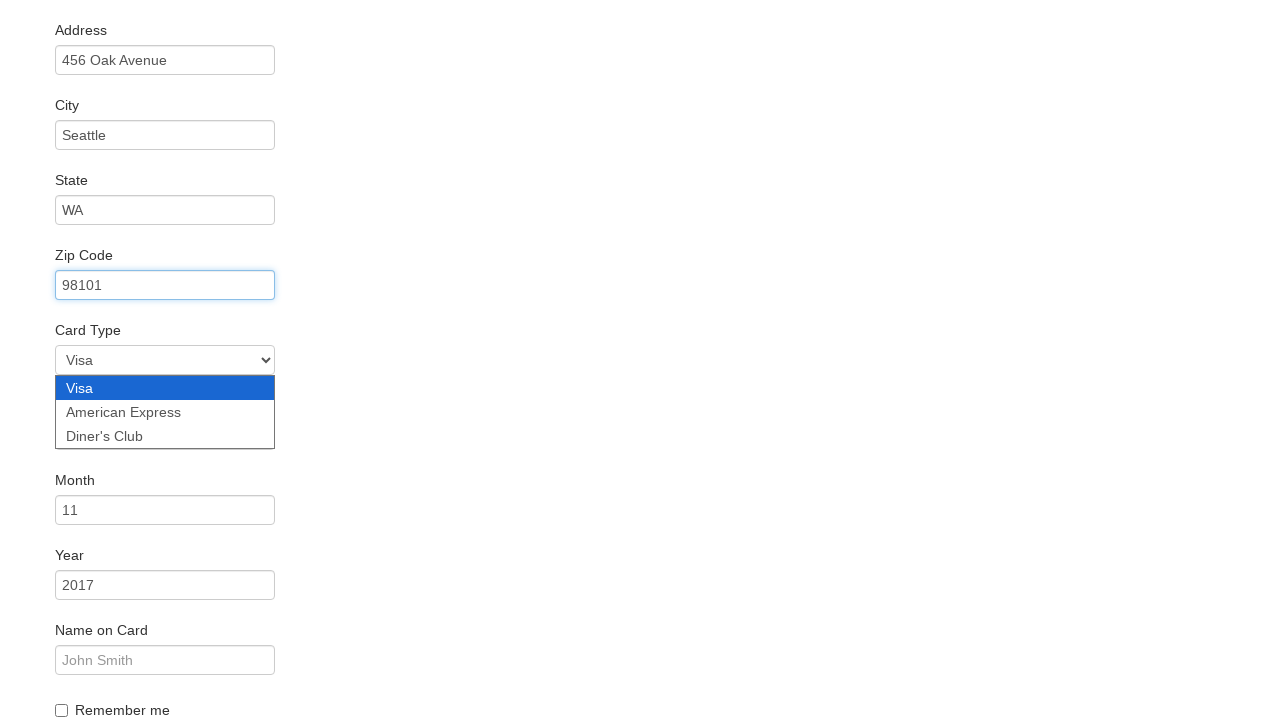

Selected American Express as card type on #cardType
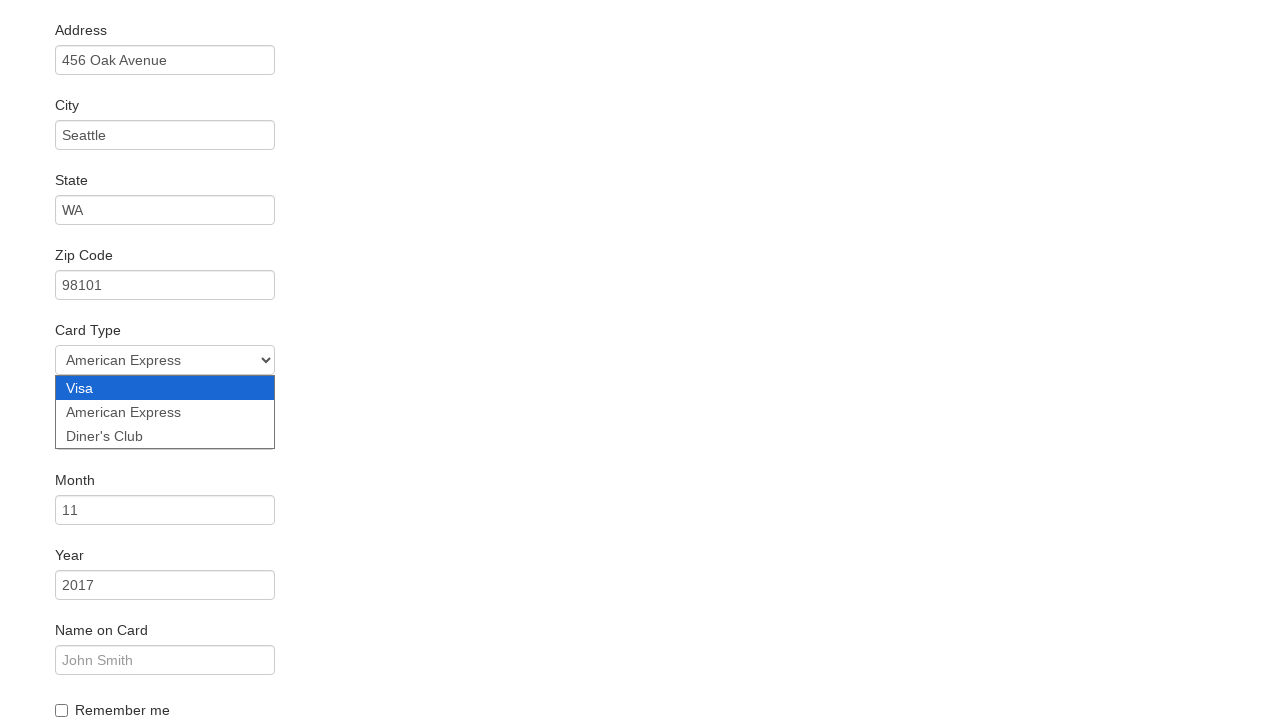

Clicked credit card number field at (165, 435) on #creditCardNumber
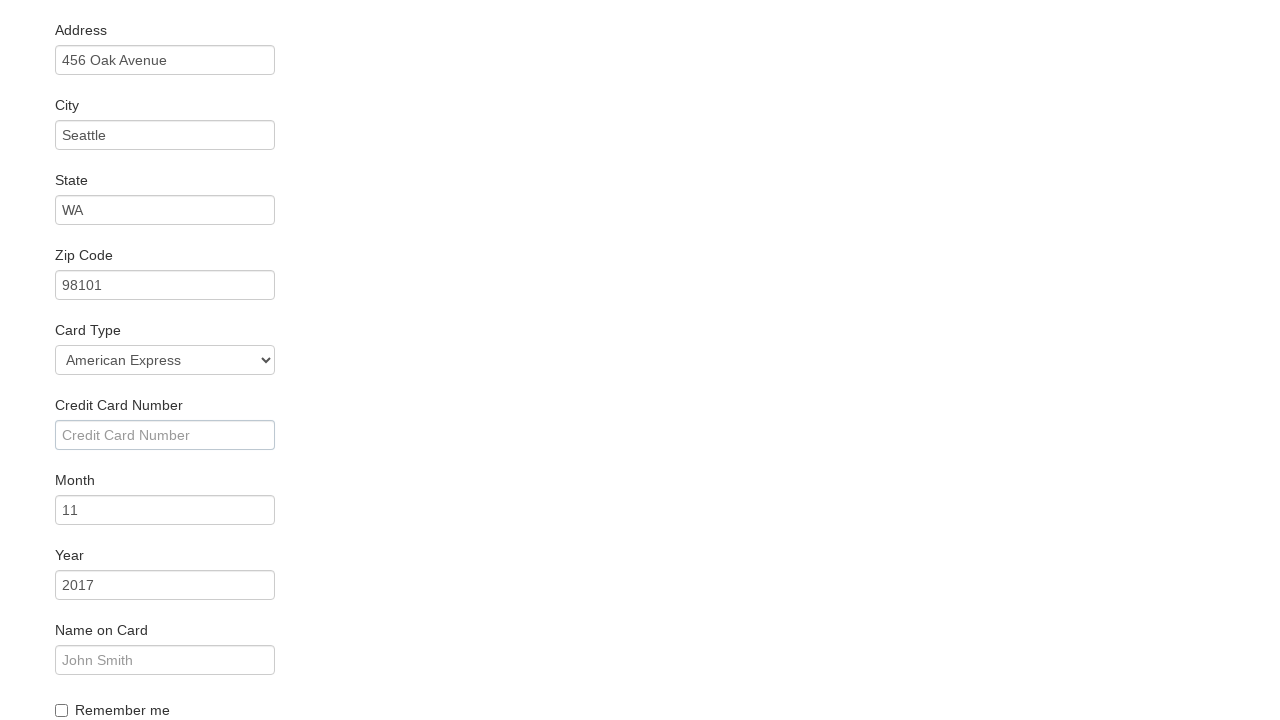

Filled in credit card number on #creditCardNumber
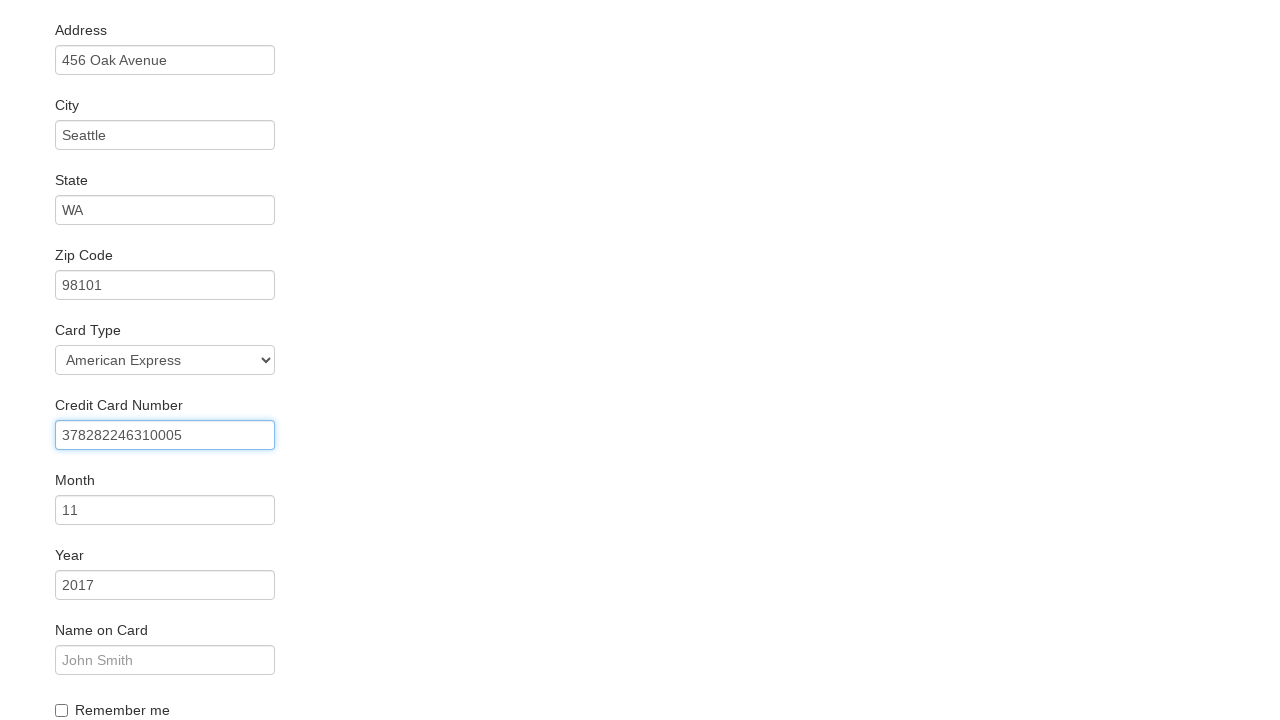

Clicked credit card year field at (165, 585) on #creditCardYear
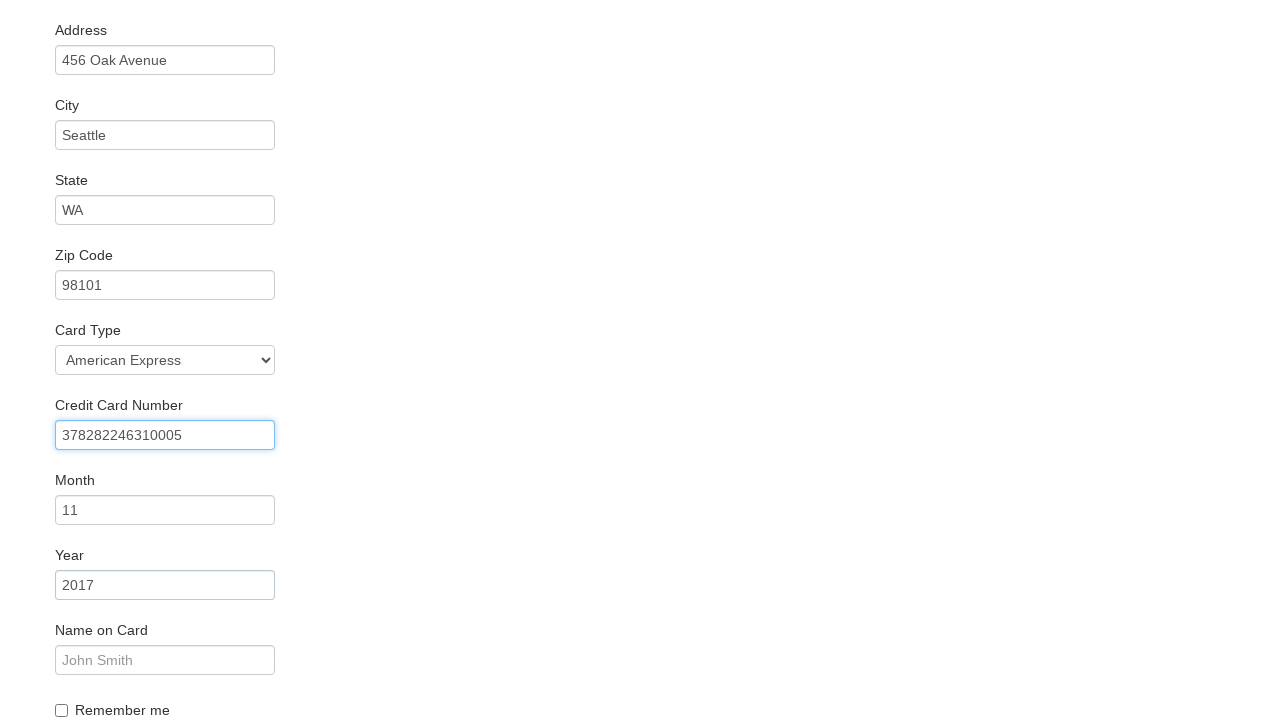

Filled in credit card year '2025' on #creditCardYear
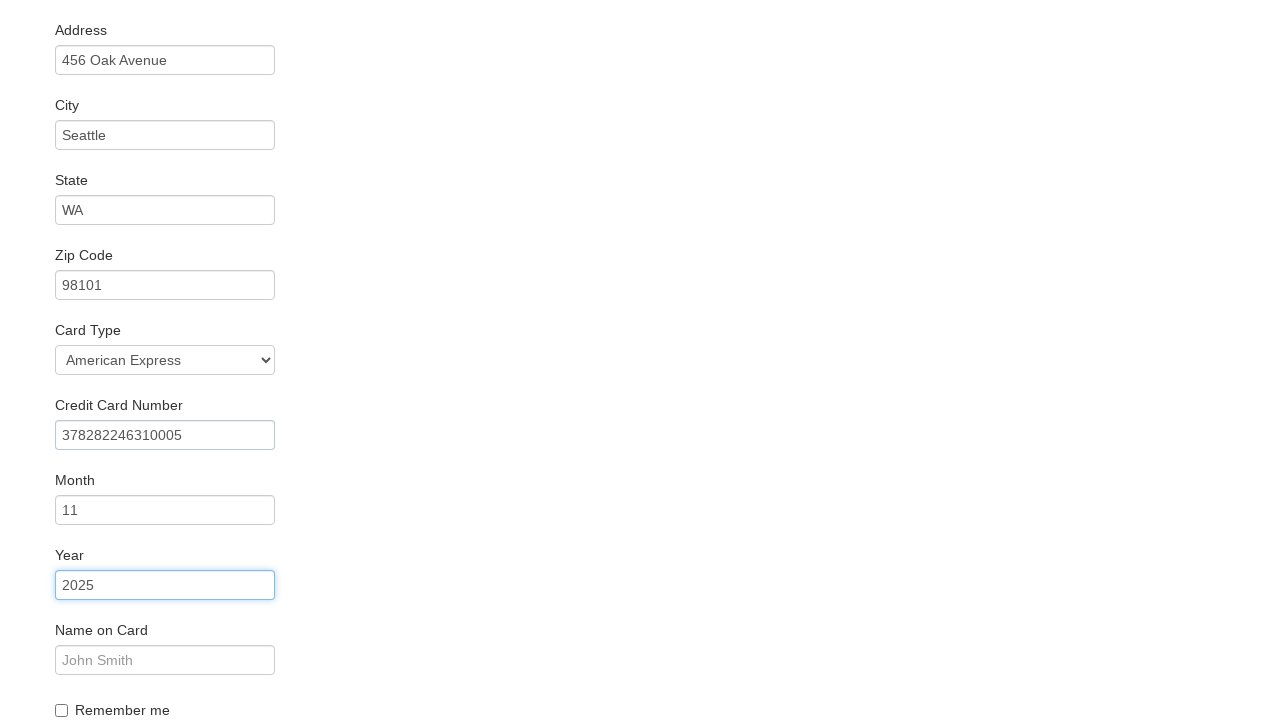

Clicked name on card field at (165, 660) on #nameOnCard
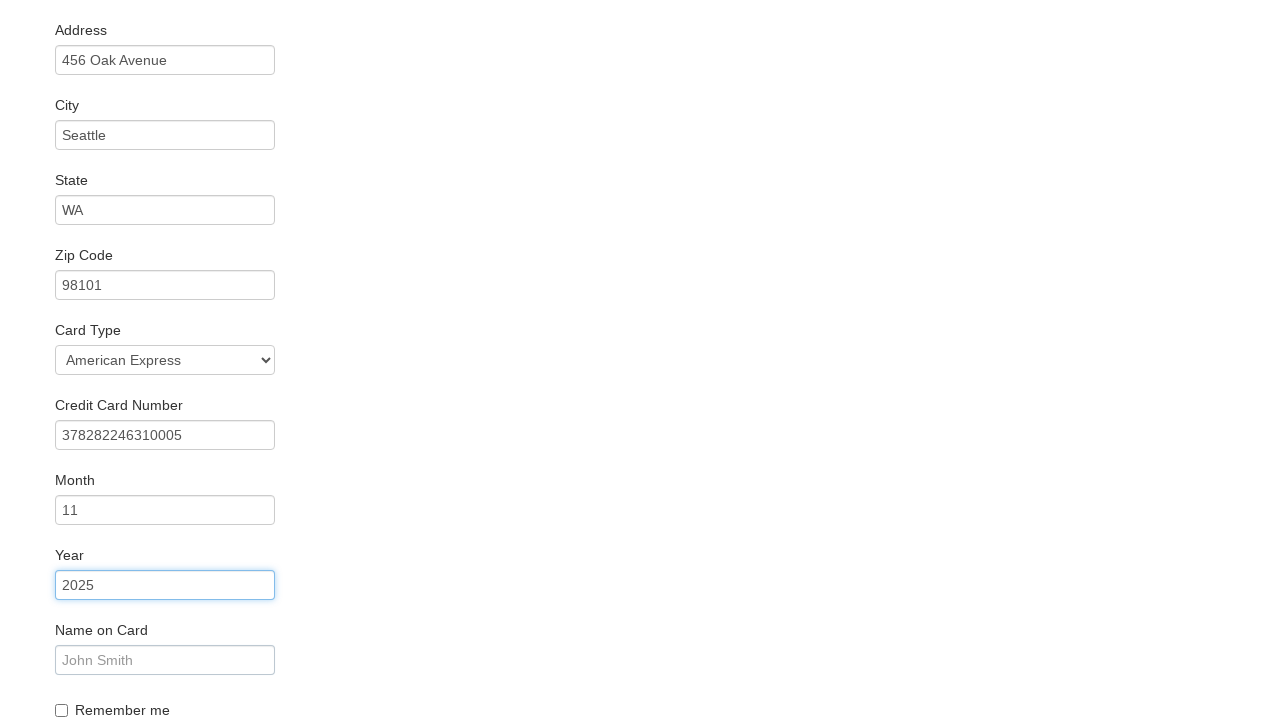

Filled in name on card 'Marcus Thompson' on #nameOnCard
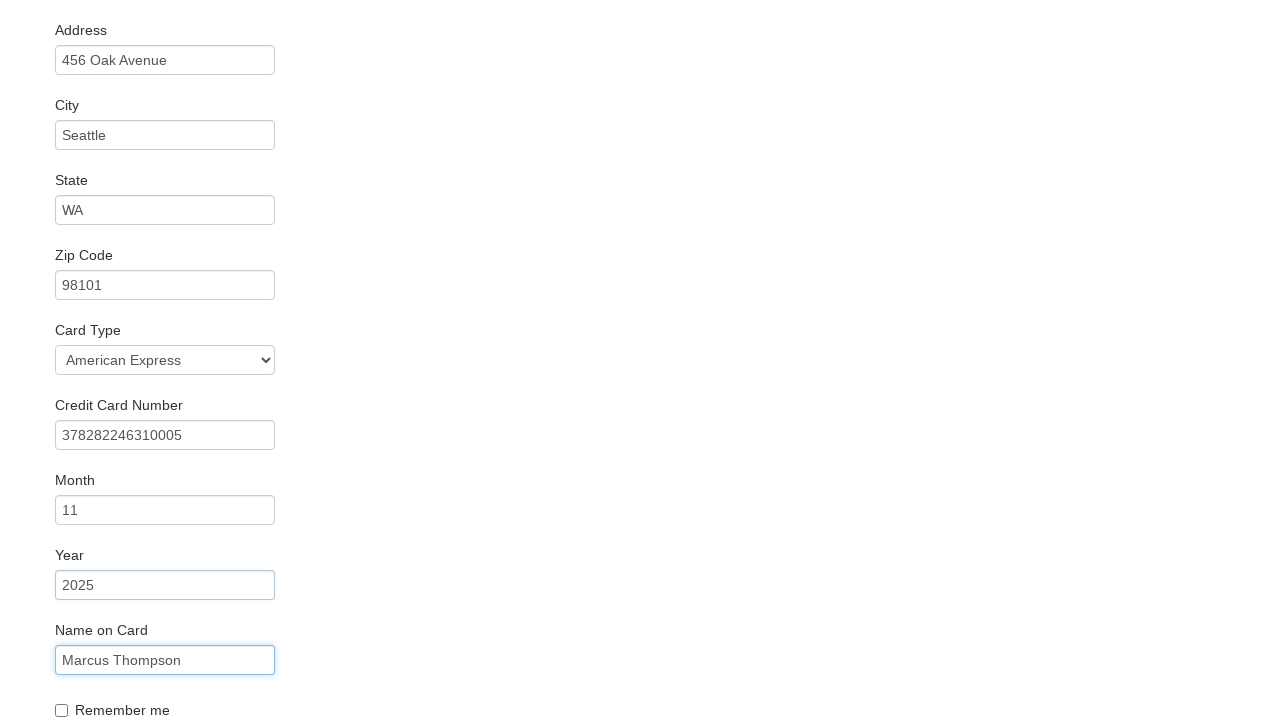

Clicked Purchase Flight button to complete booking at (118, 685) on .btn-primary
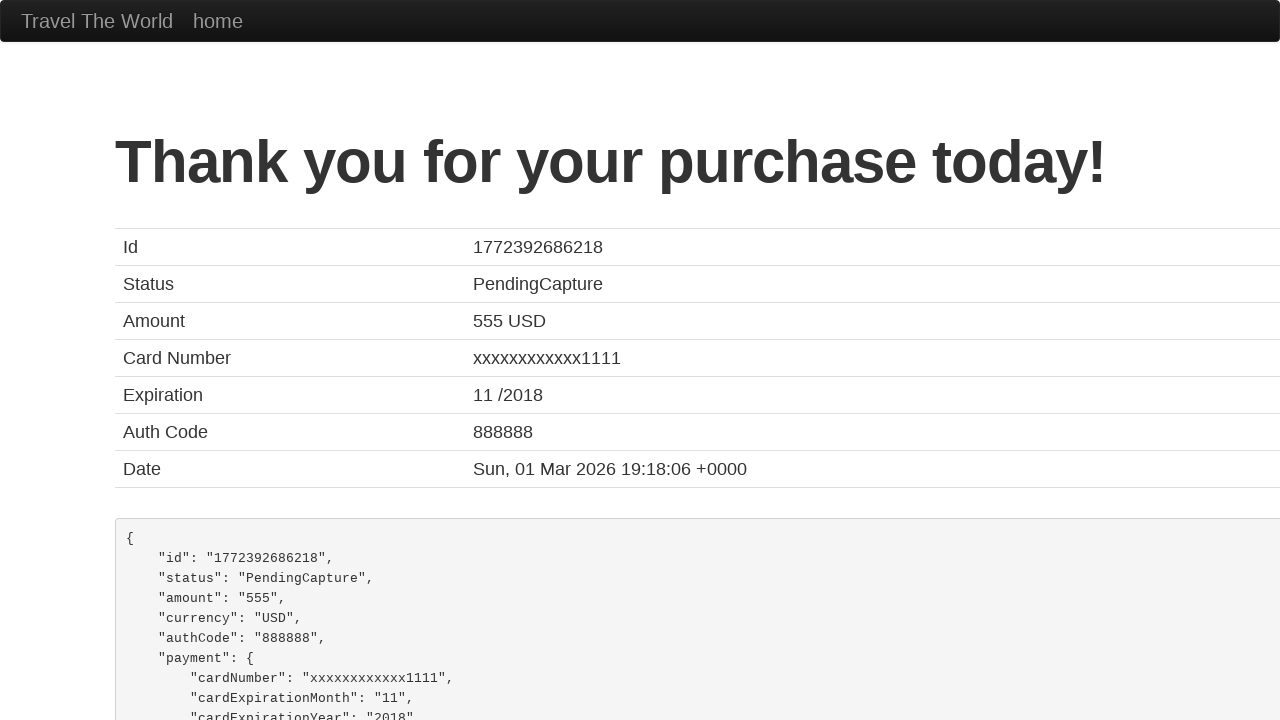

Confirmation page loaded with heading
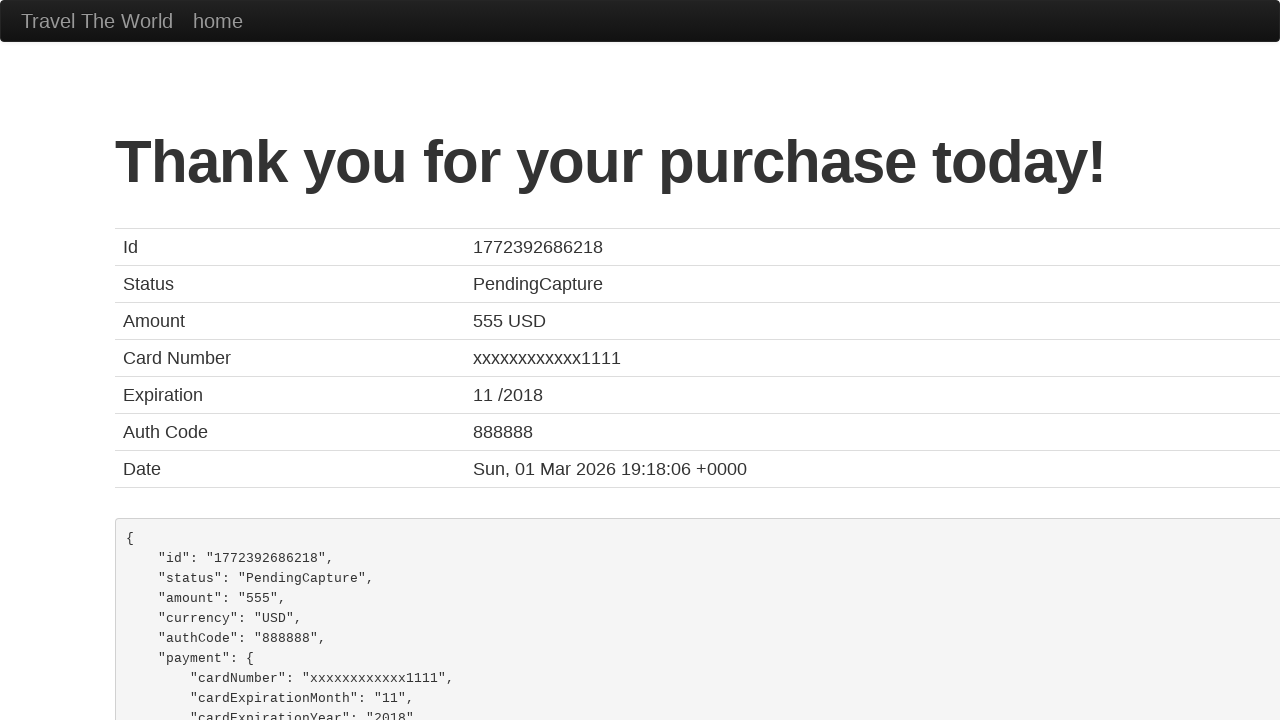

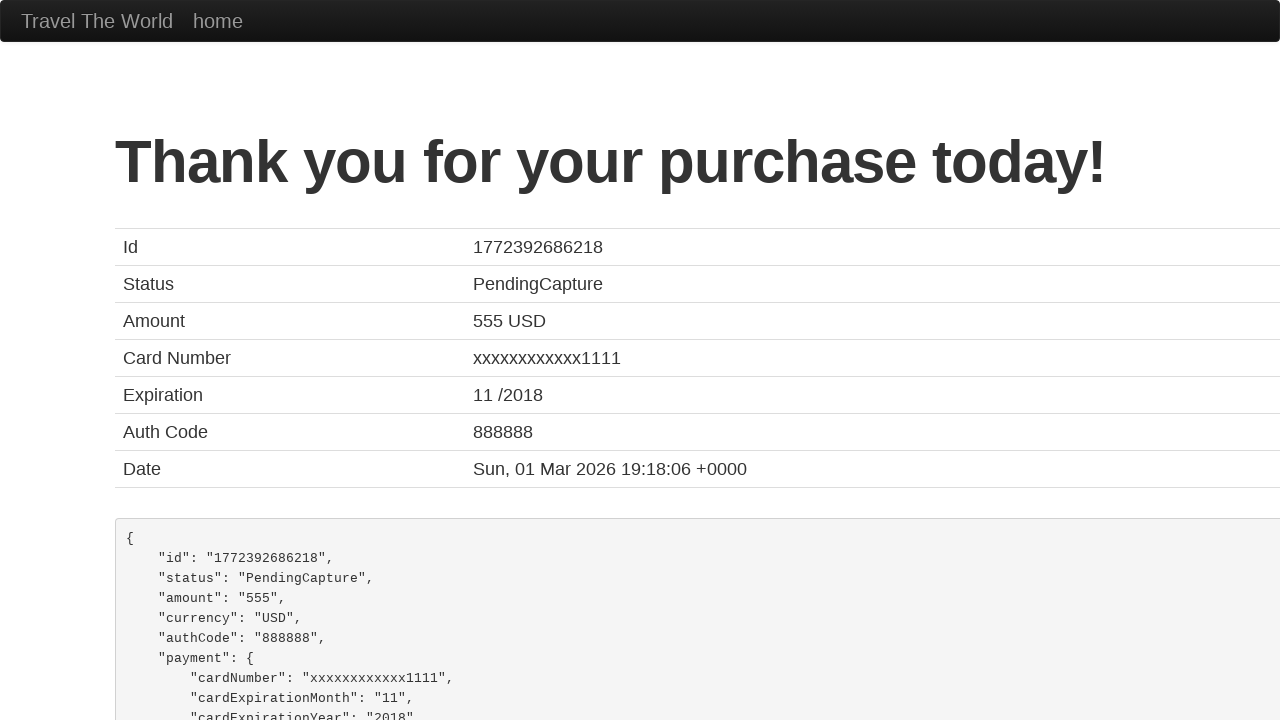